Tests radio button functionality by selecting the "Impressive" radio button option on the DemoQA radio button page

Starting URL: https://demoqa.com/radio-button

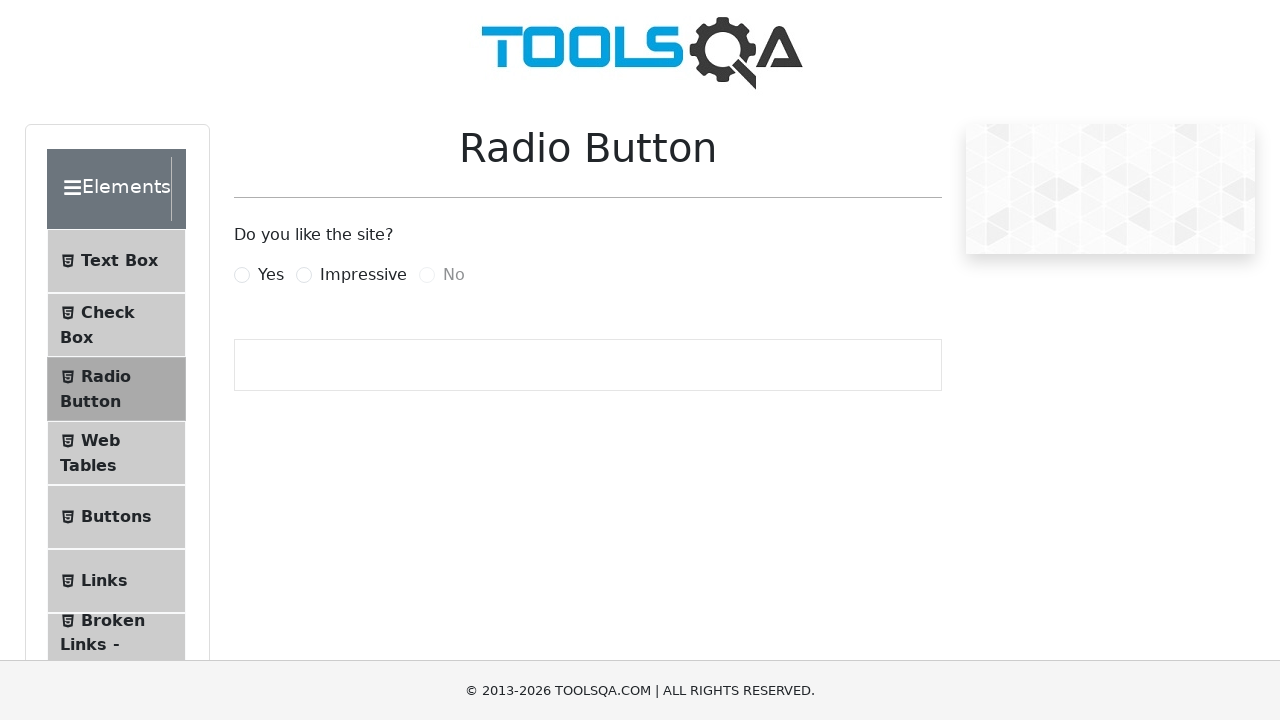

Clicked on the 'Impressive' radio button label to select it at (363, 275) on xpath=//label[.='Impressive']
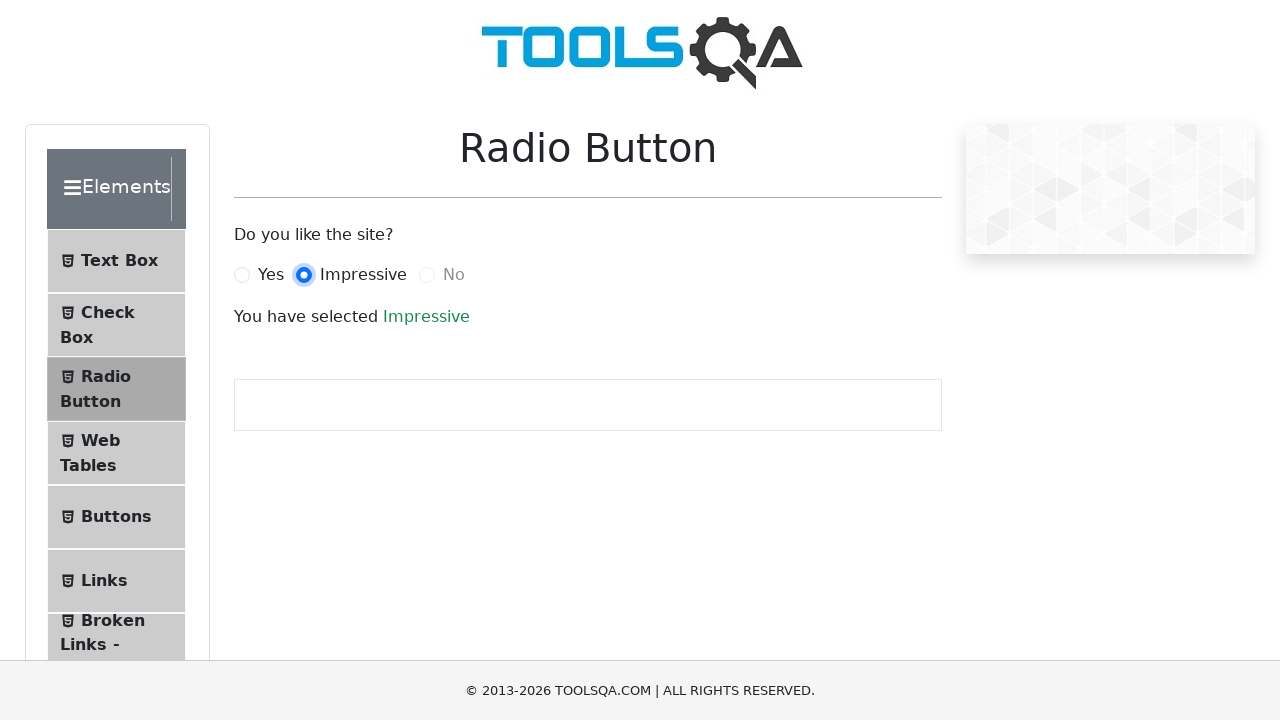

Confirmed that 'Impressive' radio button was successfully selected
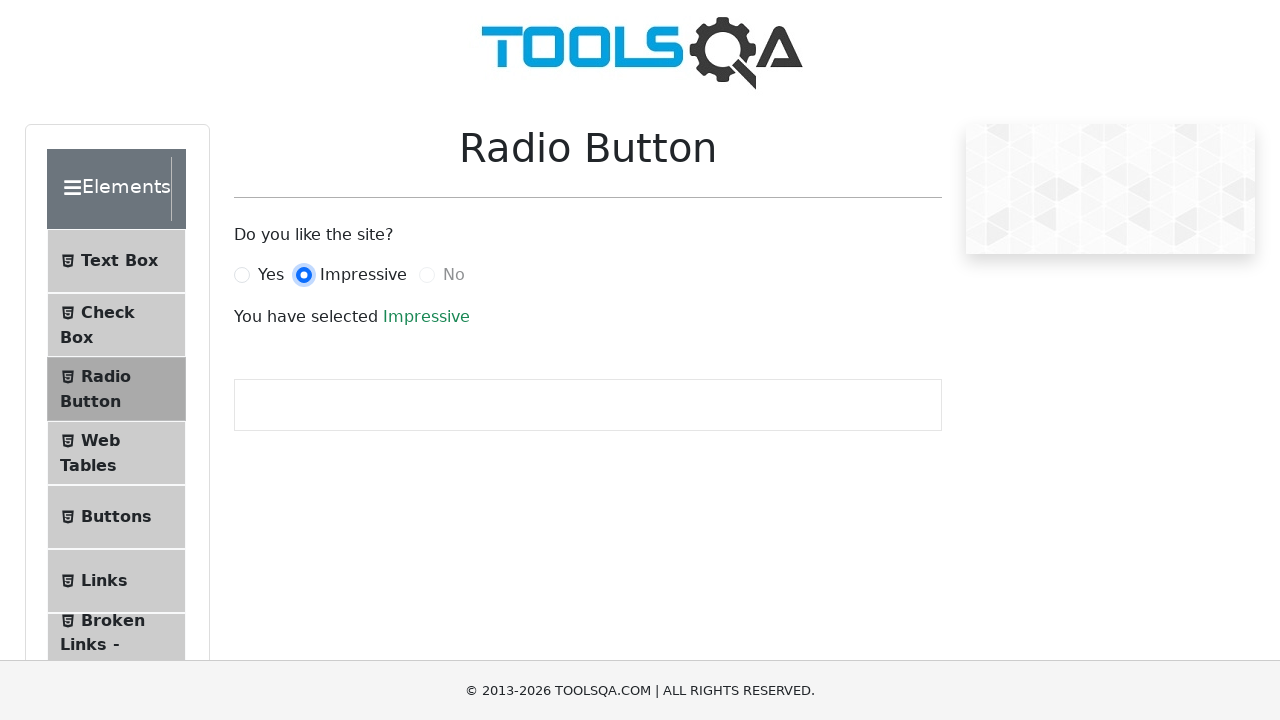

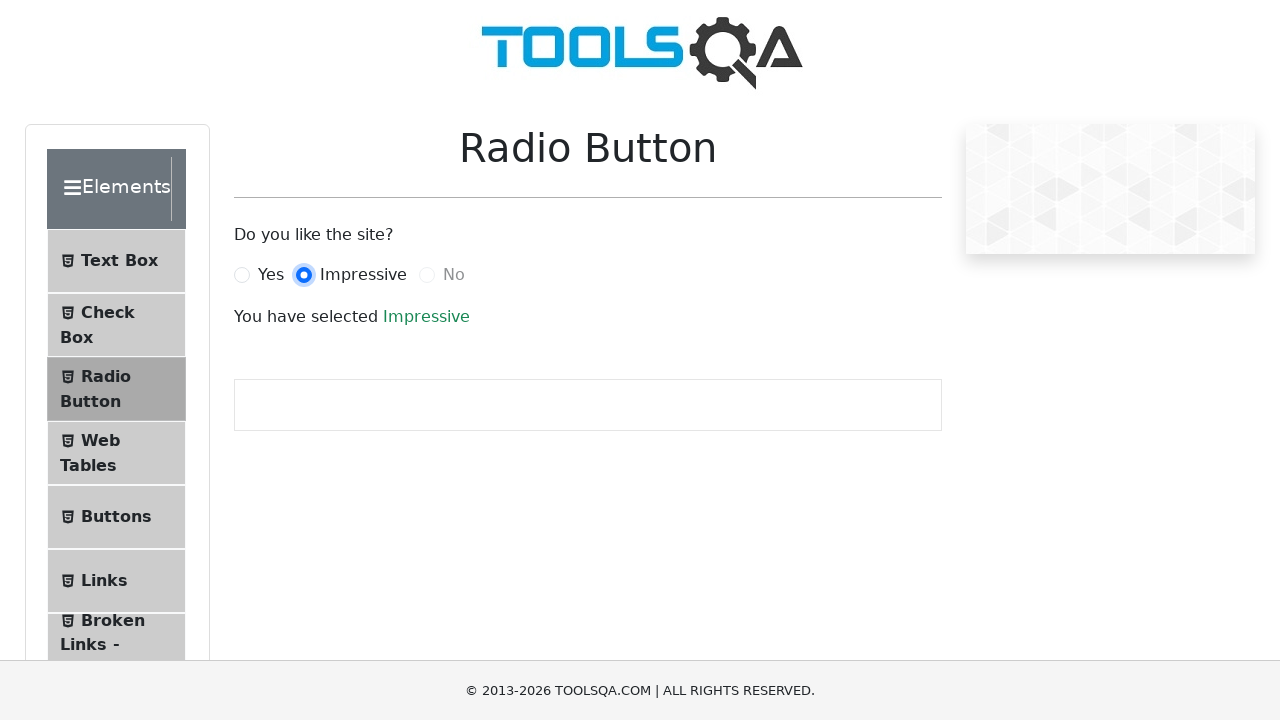